Tests radio button interaction on a demo QA site by checking if a radio button is selected and clicking it if not

Starting URL: https://demoqa.com/radio-button

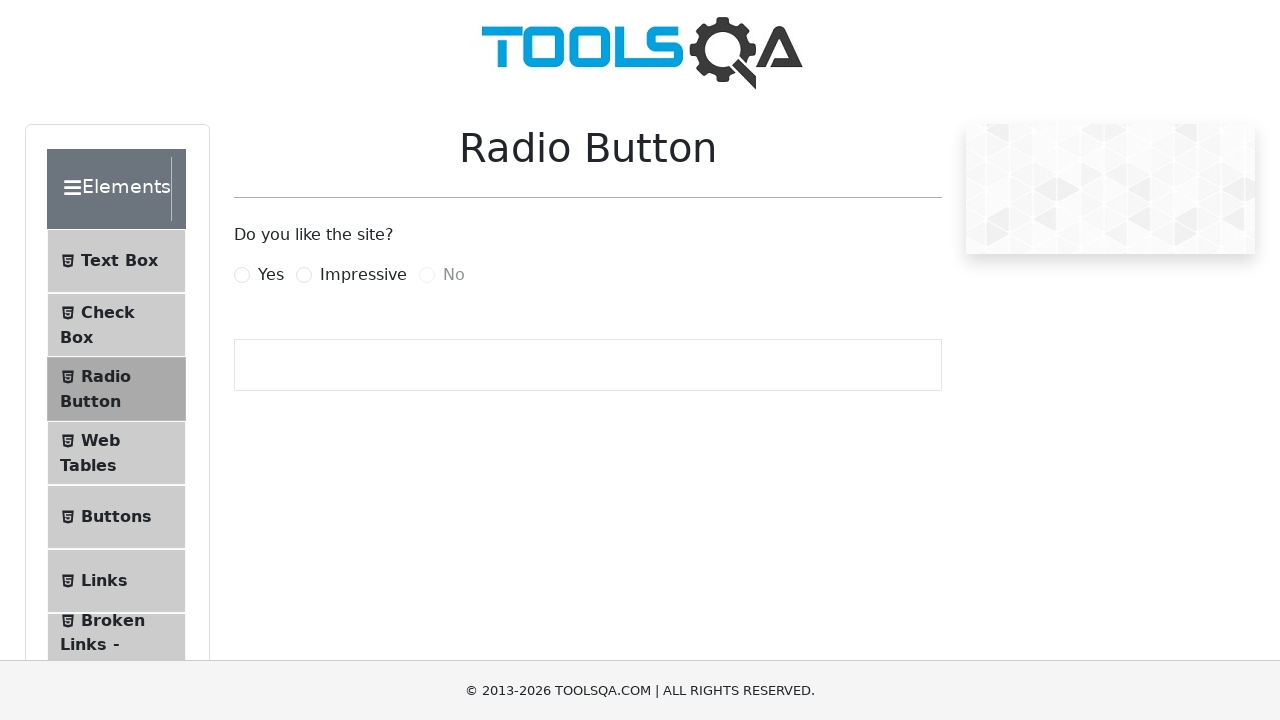

Located the 'Yes' radio button element
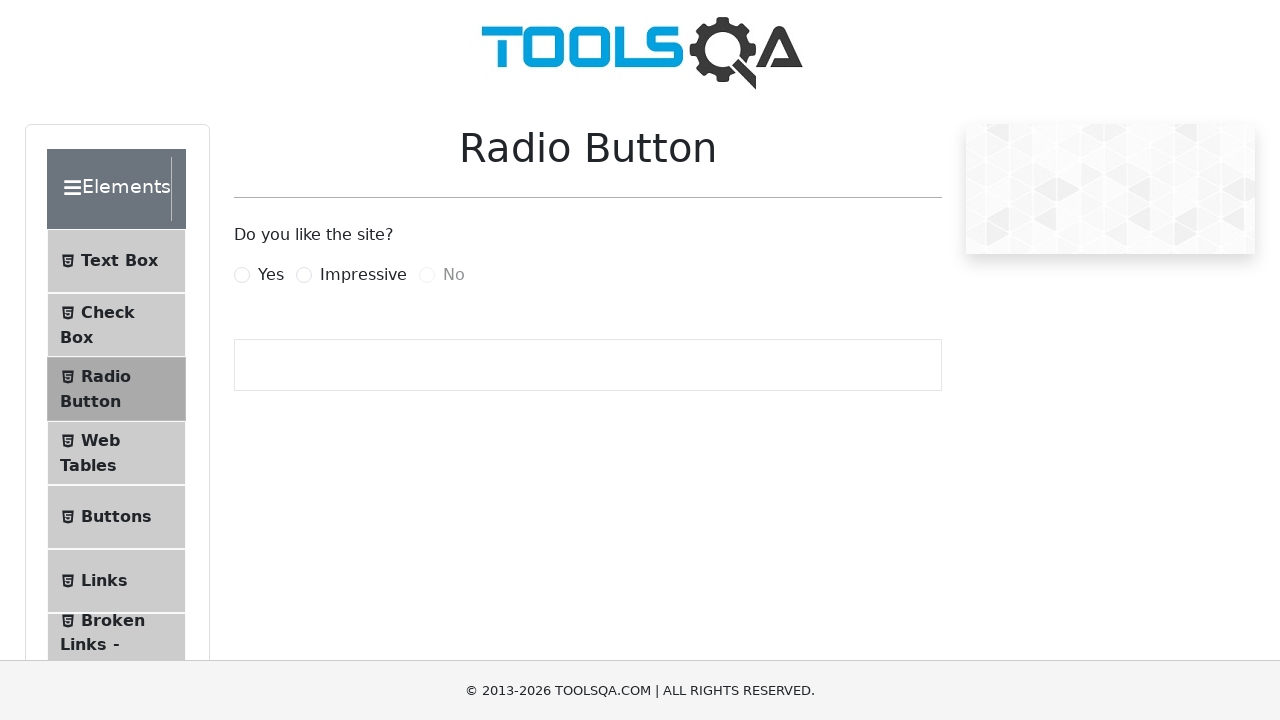

Radio button is not checked, proceeding to click
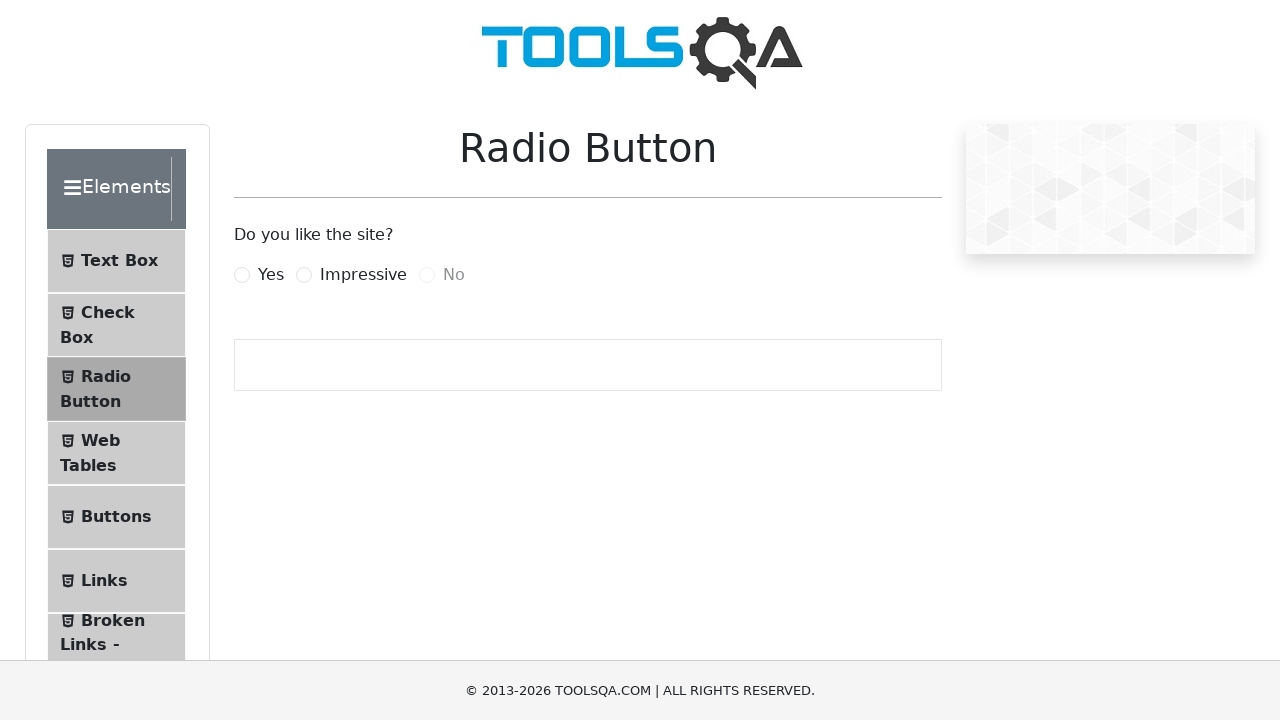

Clicked the 'Yes' radio button label at (271, 275) on label[for='yesRadio']
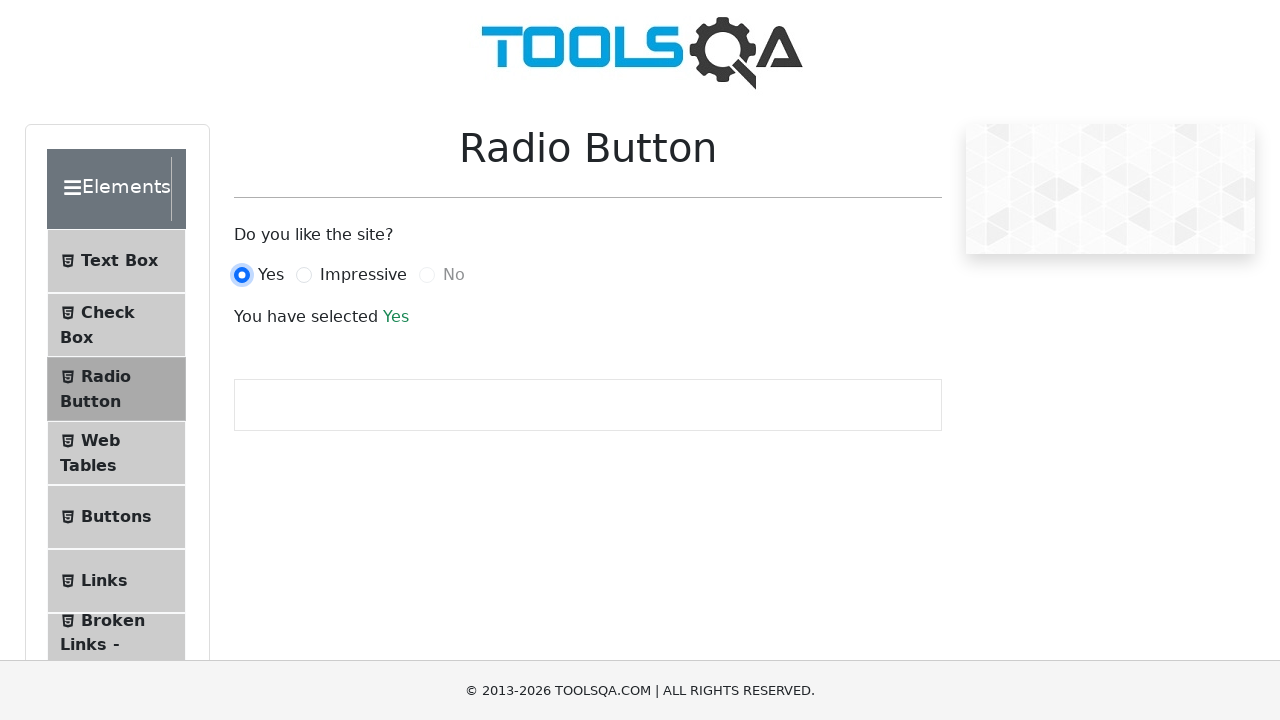

Verified the 'Yes' radio button label is present and selected
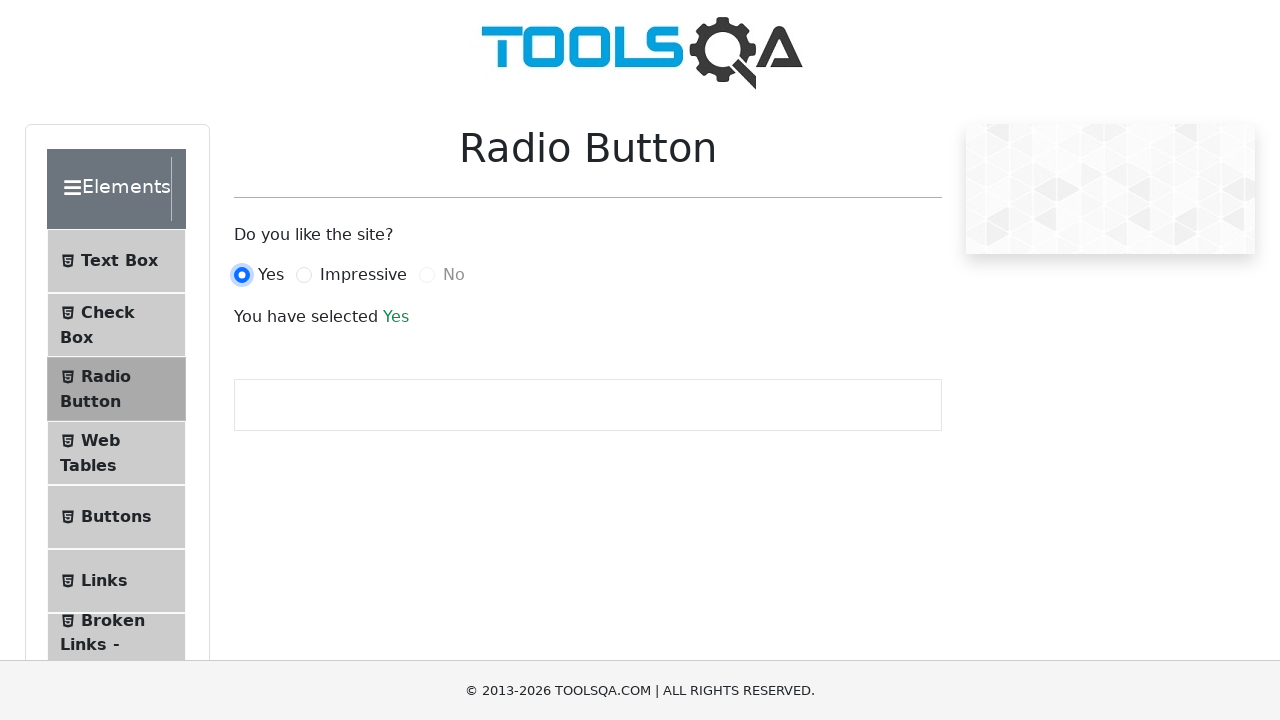

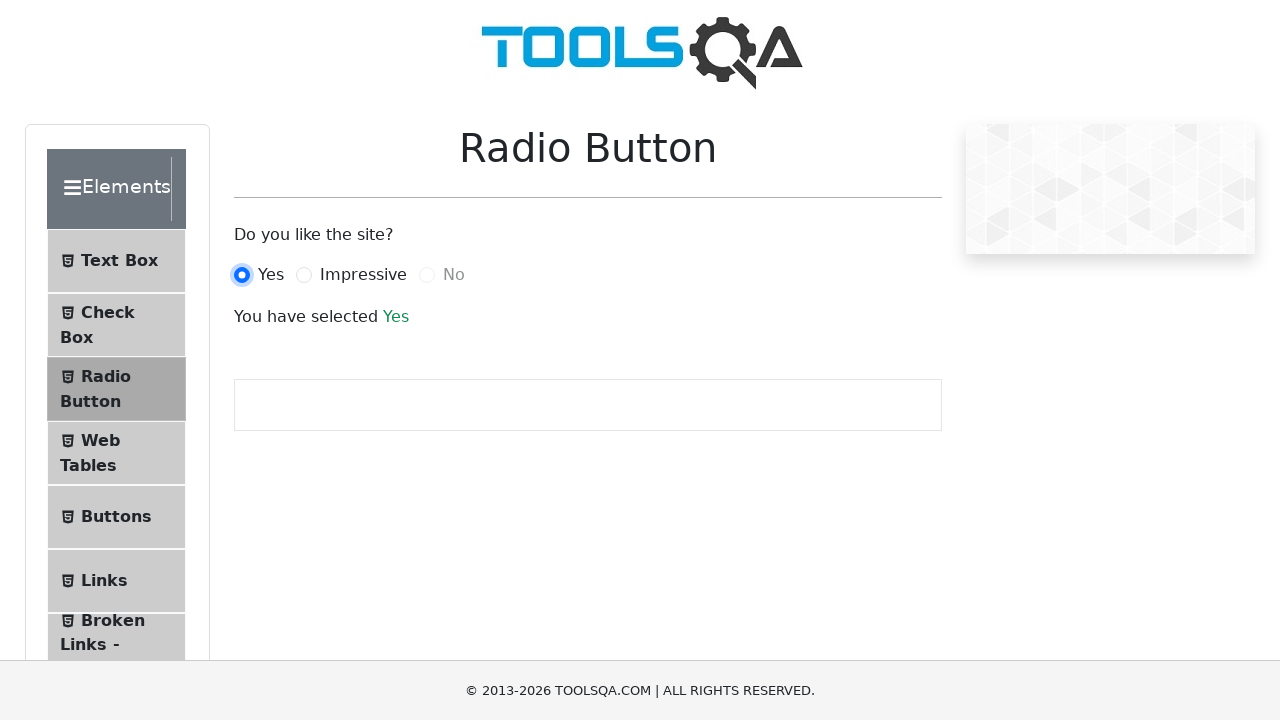